Tests dynamic loading functionality by clicking through navigation links to trigger a dynamic element load and verifying the loaded text appears

Starting URL: https://the-internet.herokuapp.com/

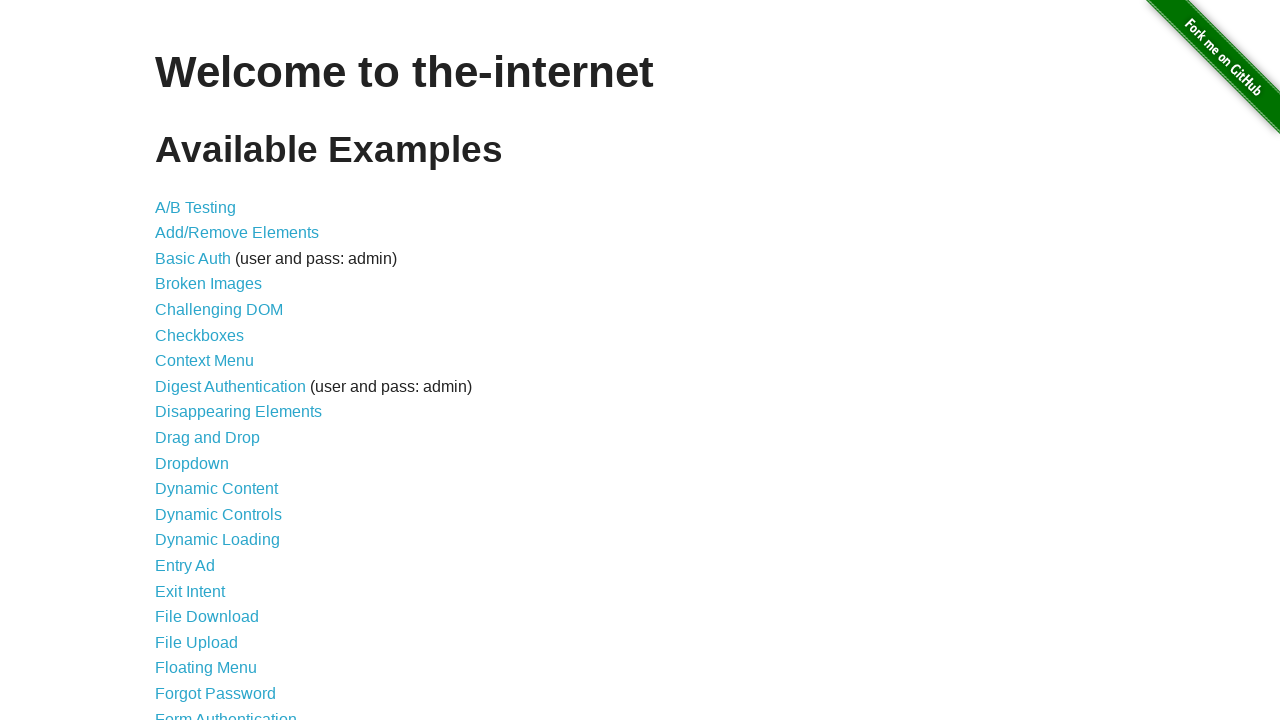

Clicked on Dynamic Loading link at (218, 540) on text='Dynamic Loading'
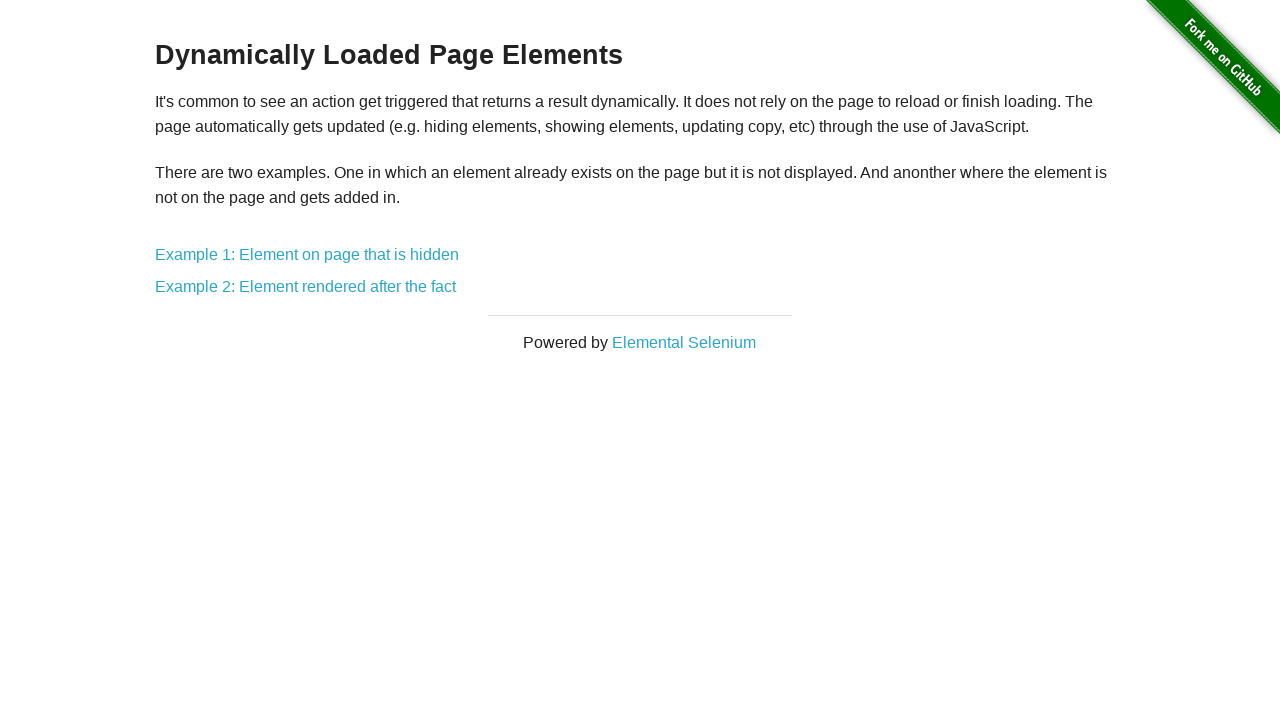

Clicked on Example 2: Element link at (306, 287) on text=/.*Example 2: Element.*/
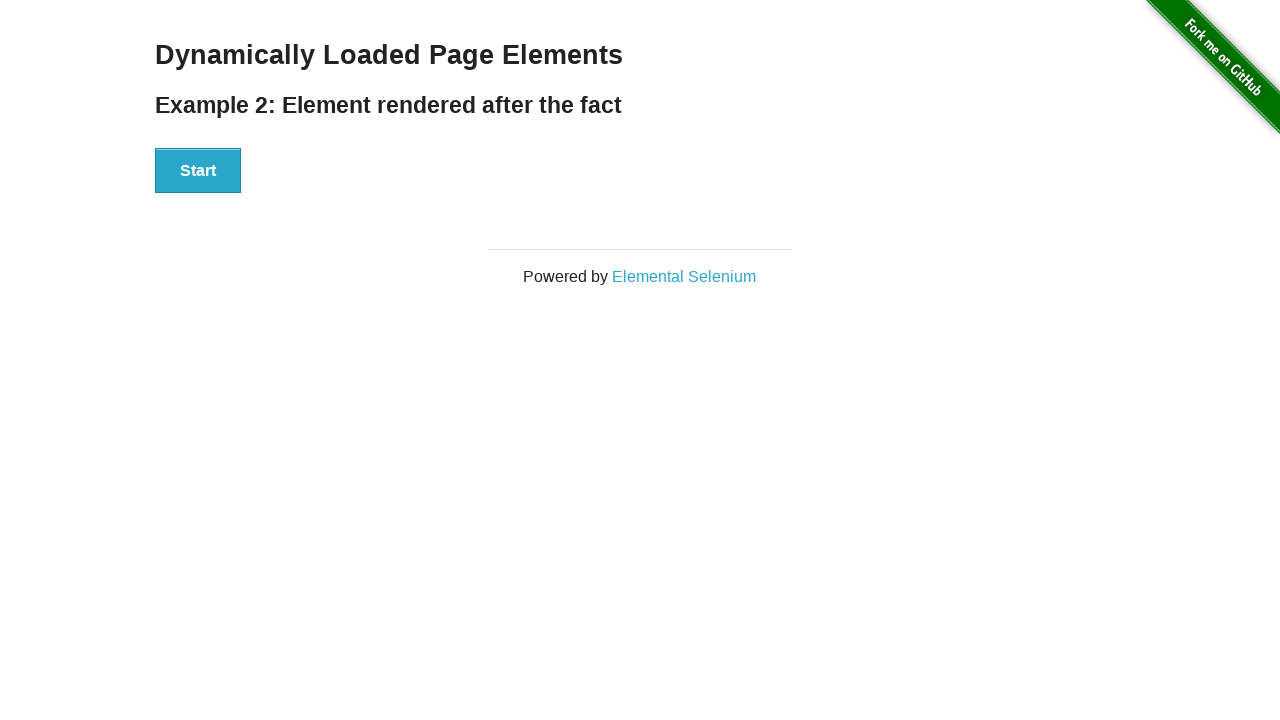

Clicked Start button to trigger dynamic loading at (198, 171) on button:has-text('Start')
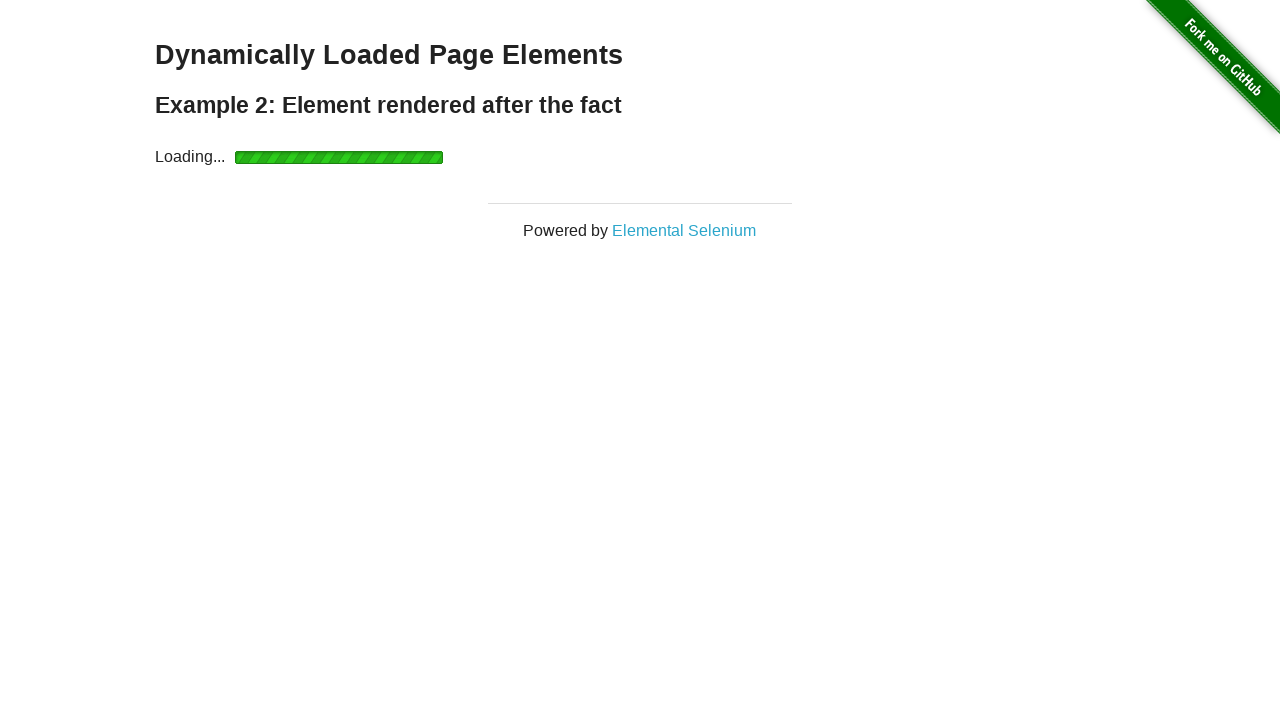

Dynamically loaded element appeared and is visible
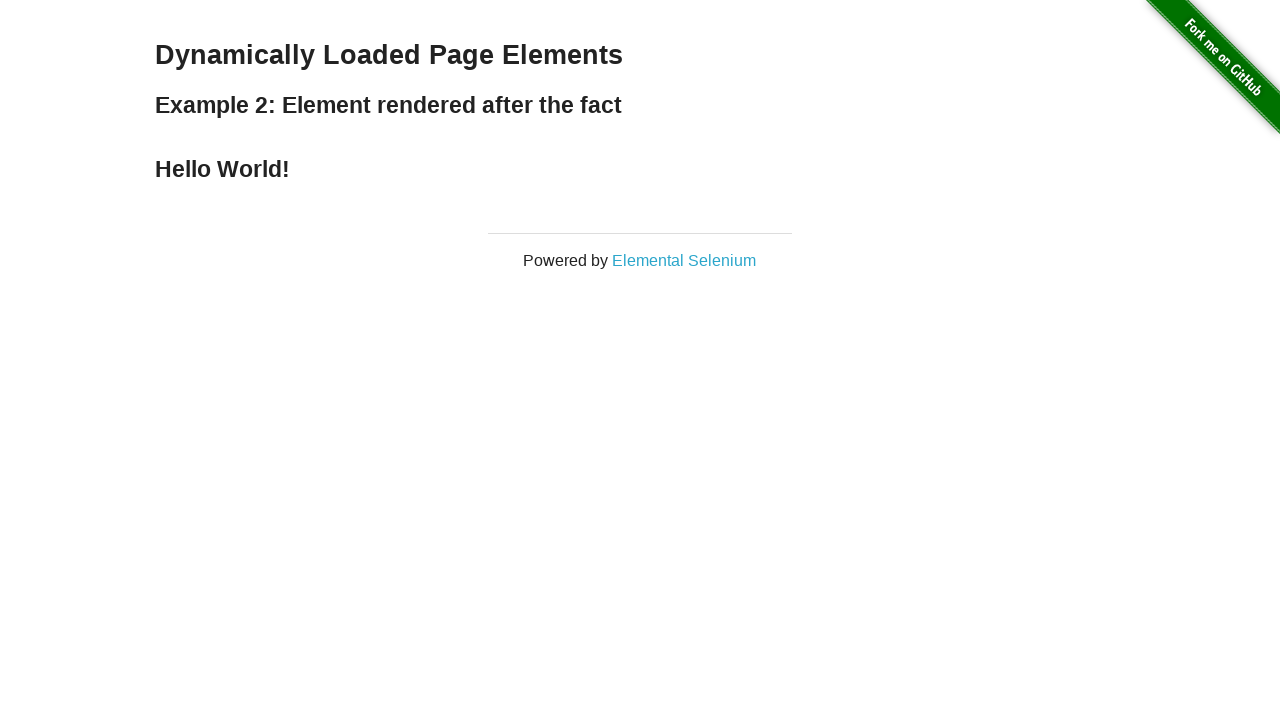

Located dynamically loaded heading element
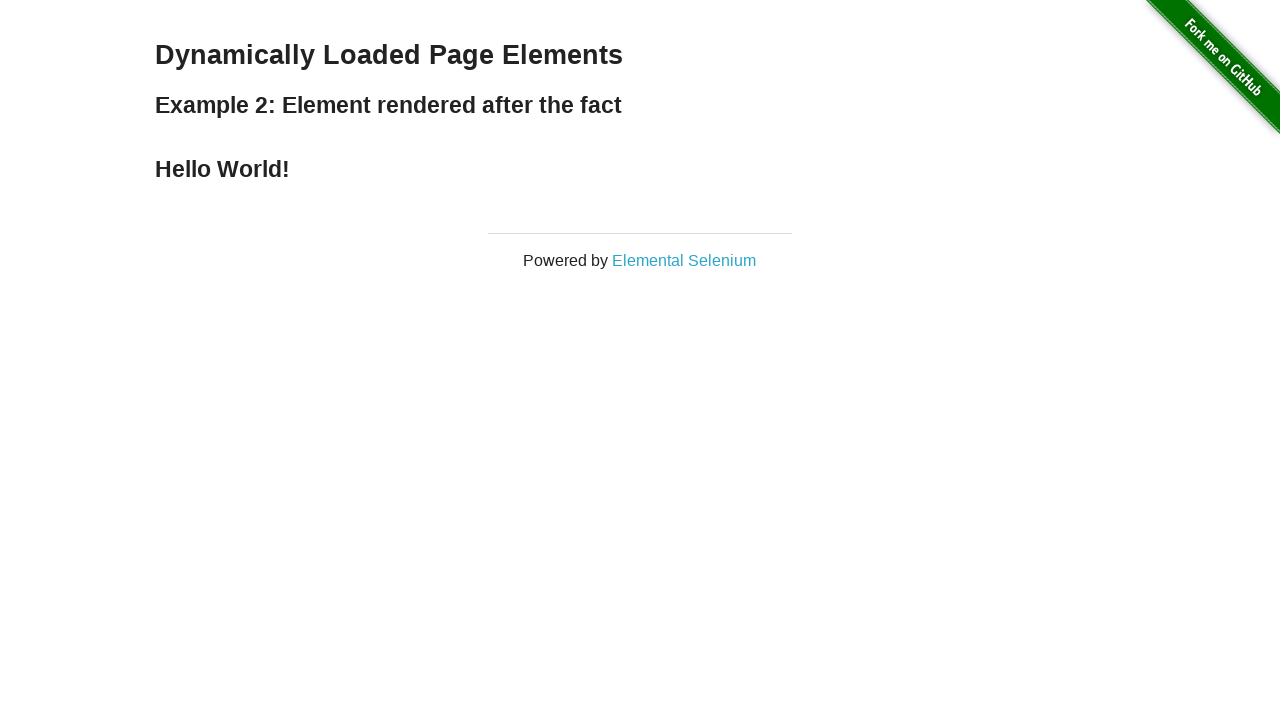

Verified that loaded text content equals 'Hello World!'
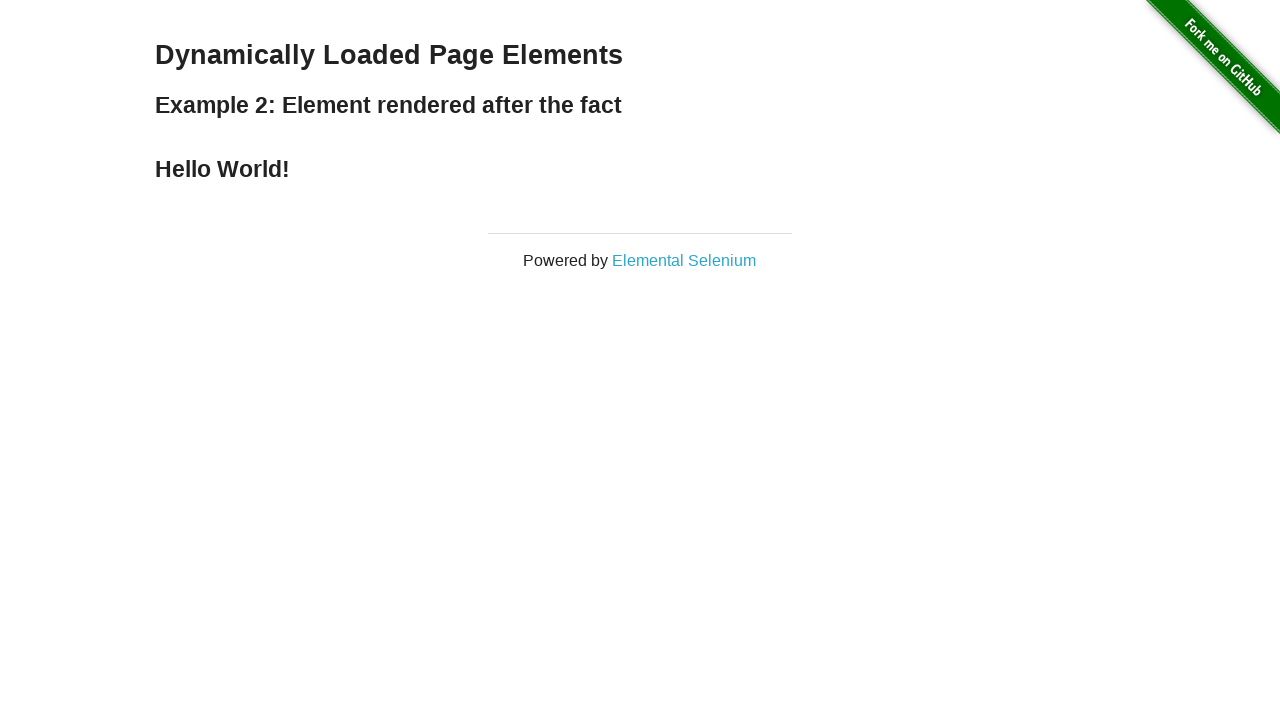

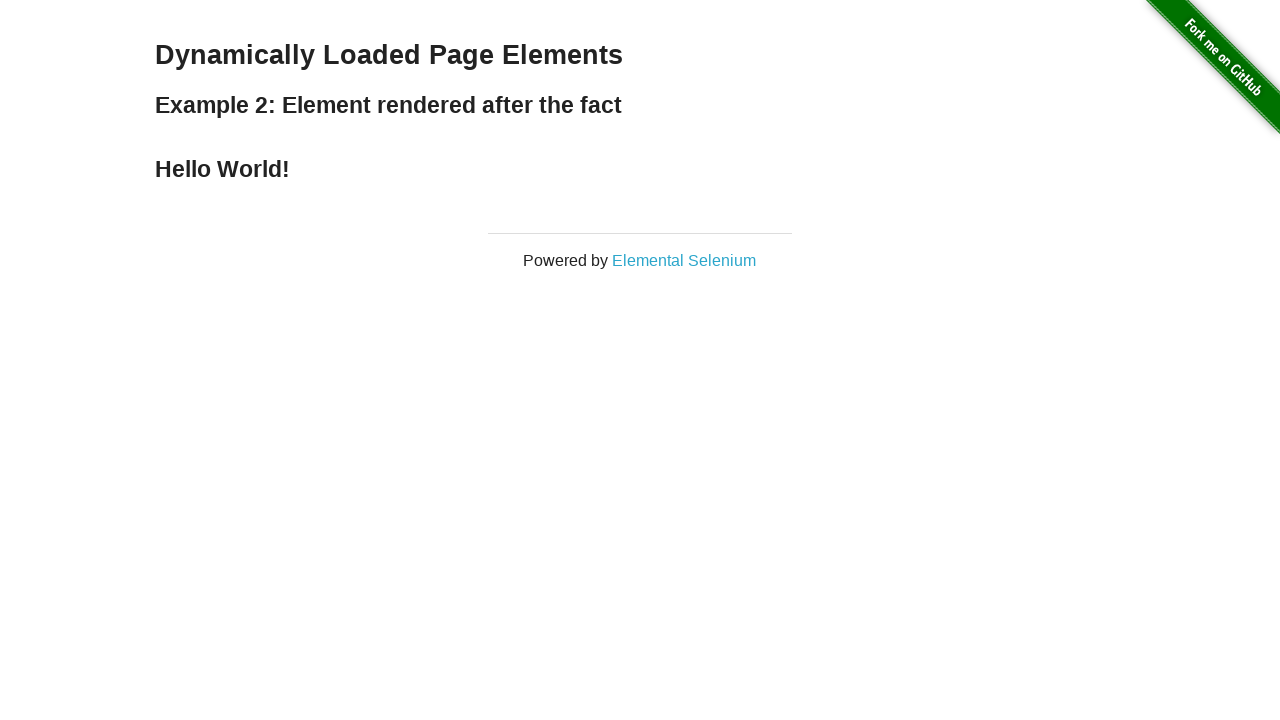